Tests the search functionality on dicio.com.br Portuguese dictionary by entering a word and submitting the search form, then verifying the definition content loads.

Starting URL: https://www.dicio.com.br/

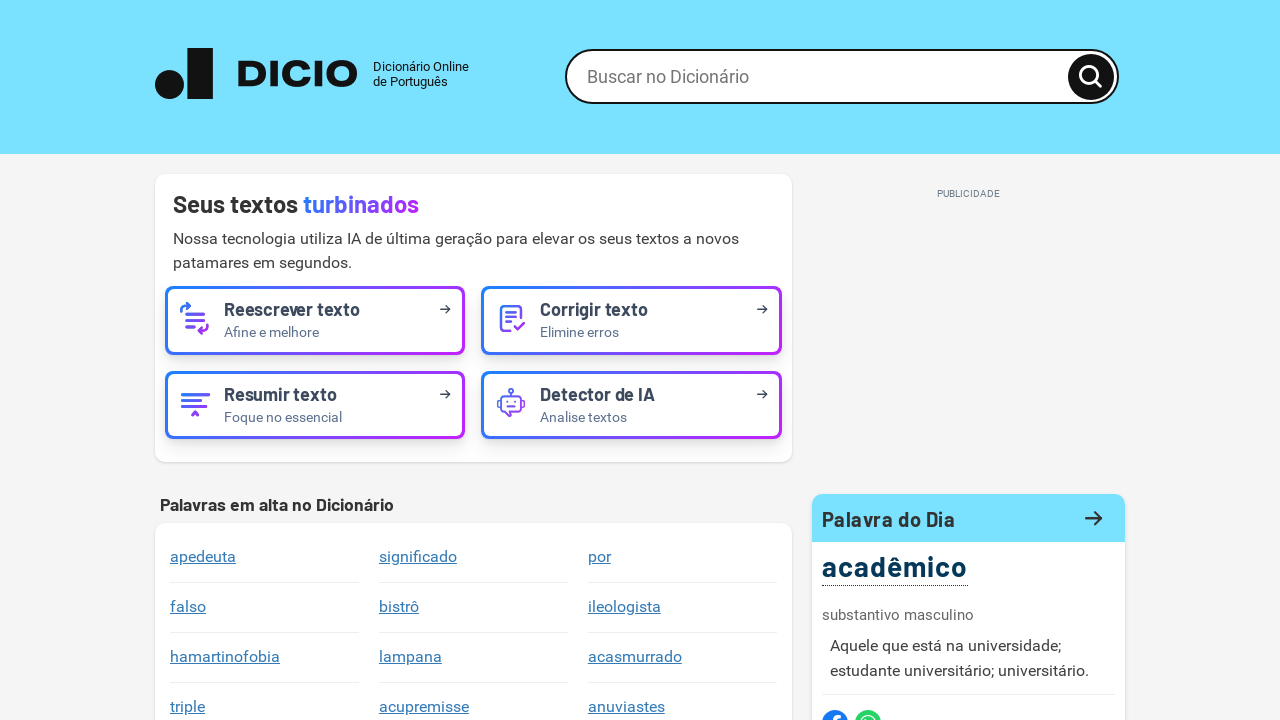

Filled search box with Portuguese word 'computador' on #q
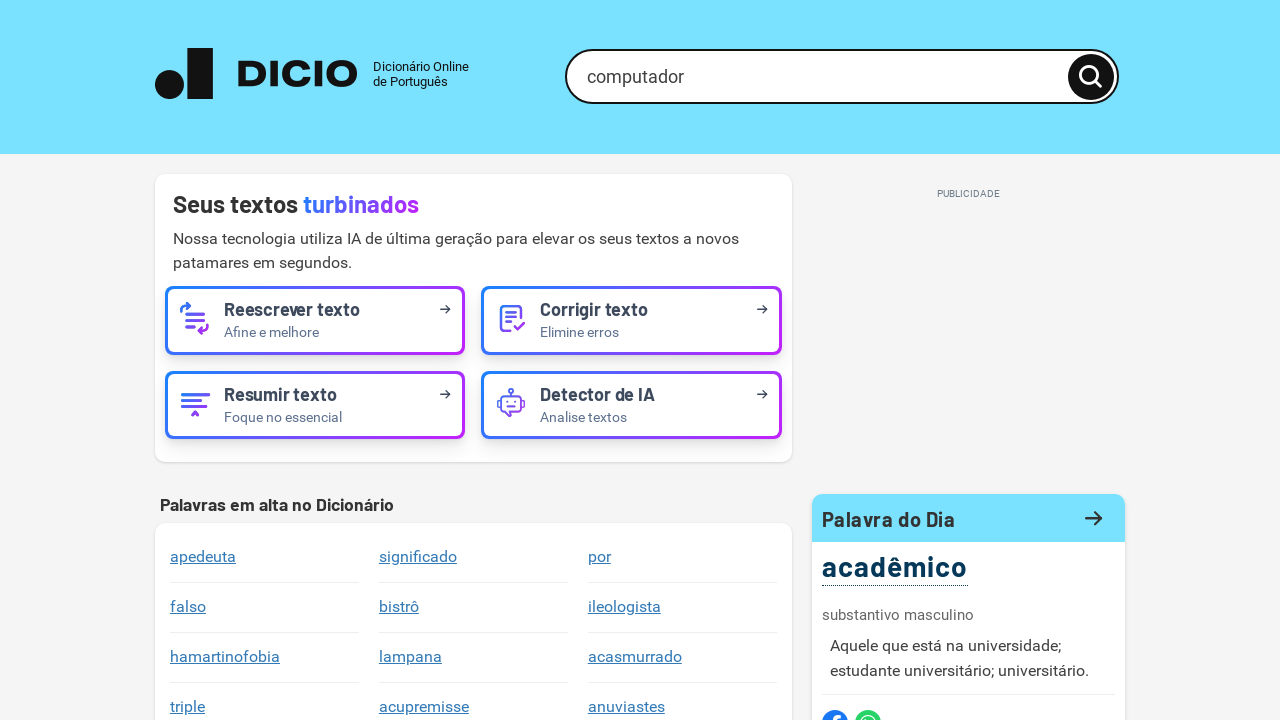

Clicked search button to submit the search form at (1091, 77) on #searchForm button span
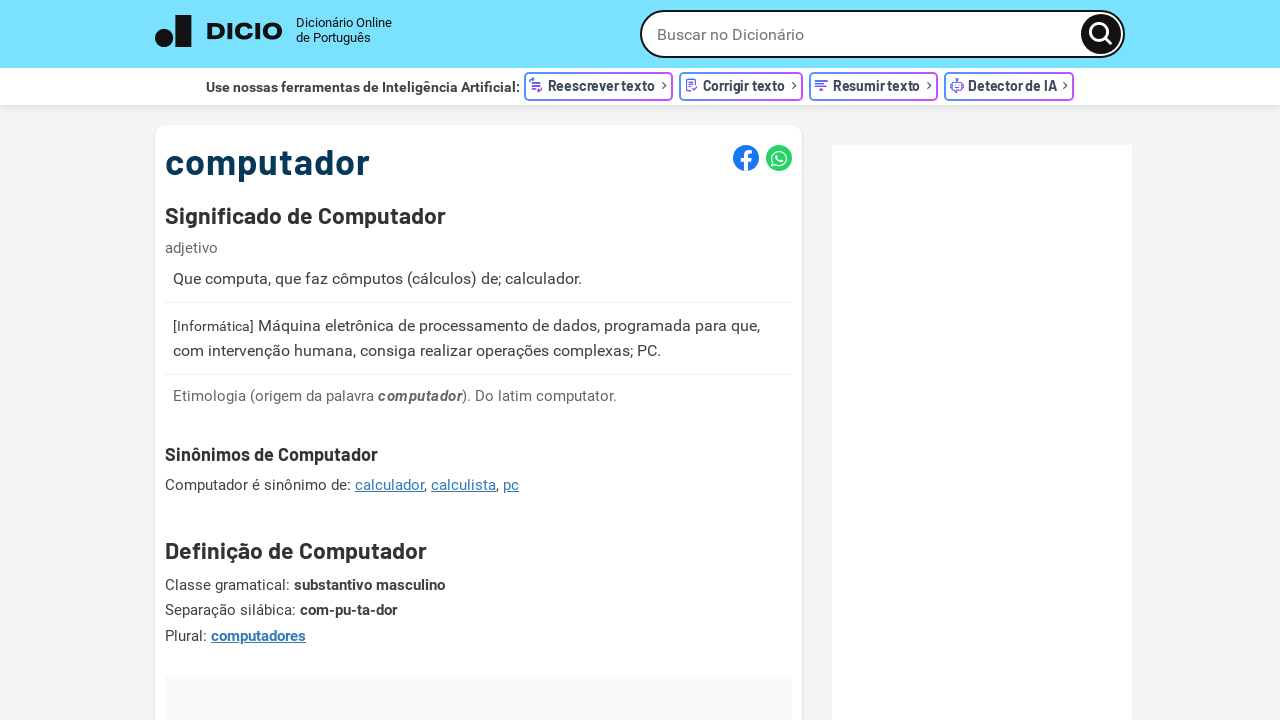

Definition content loaded successfully
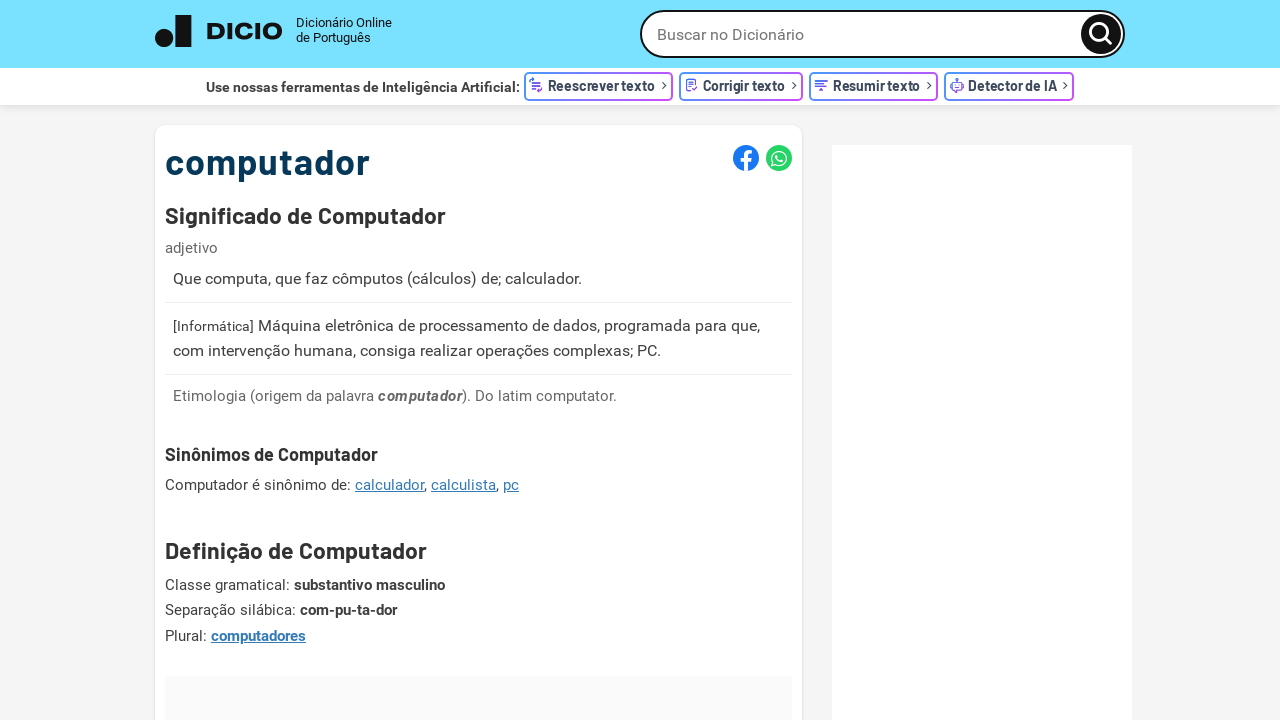

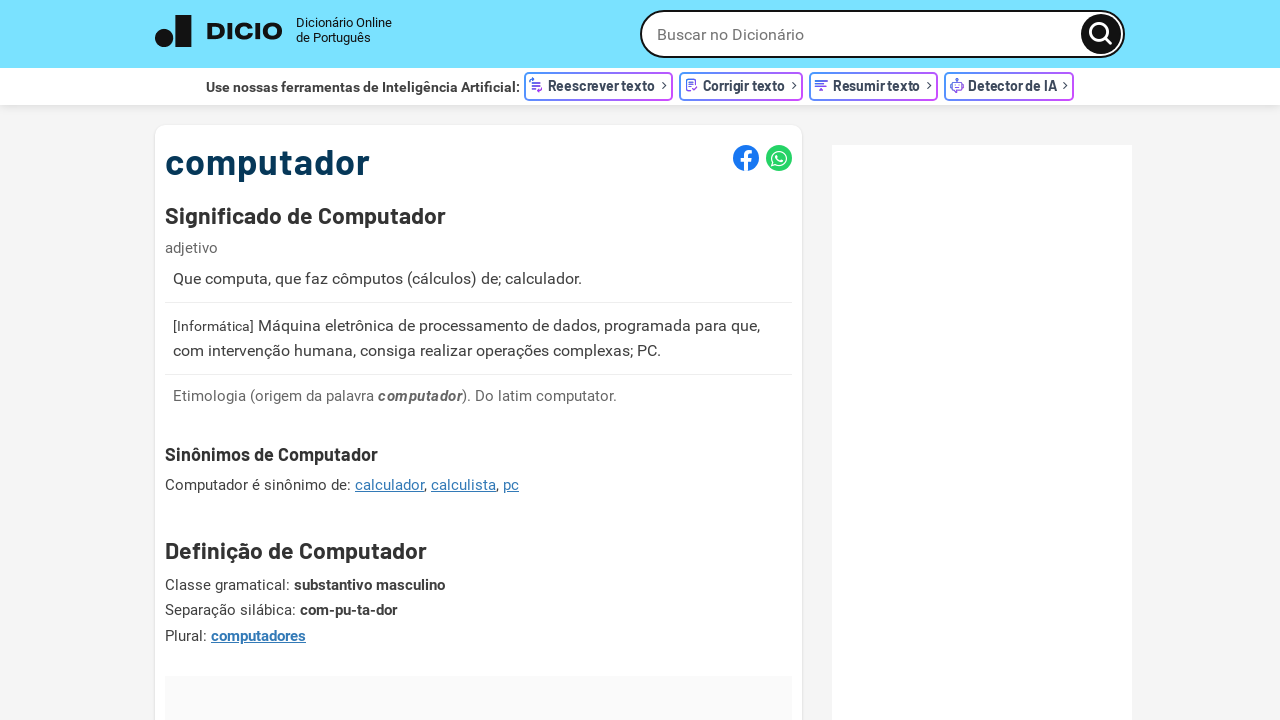